Tests drag and drop functionality on jQuery UI demo page by dragging an element to a drop target using coordinate-based drag and drop

Starting URL: https://jqueryui.com/droppable/

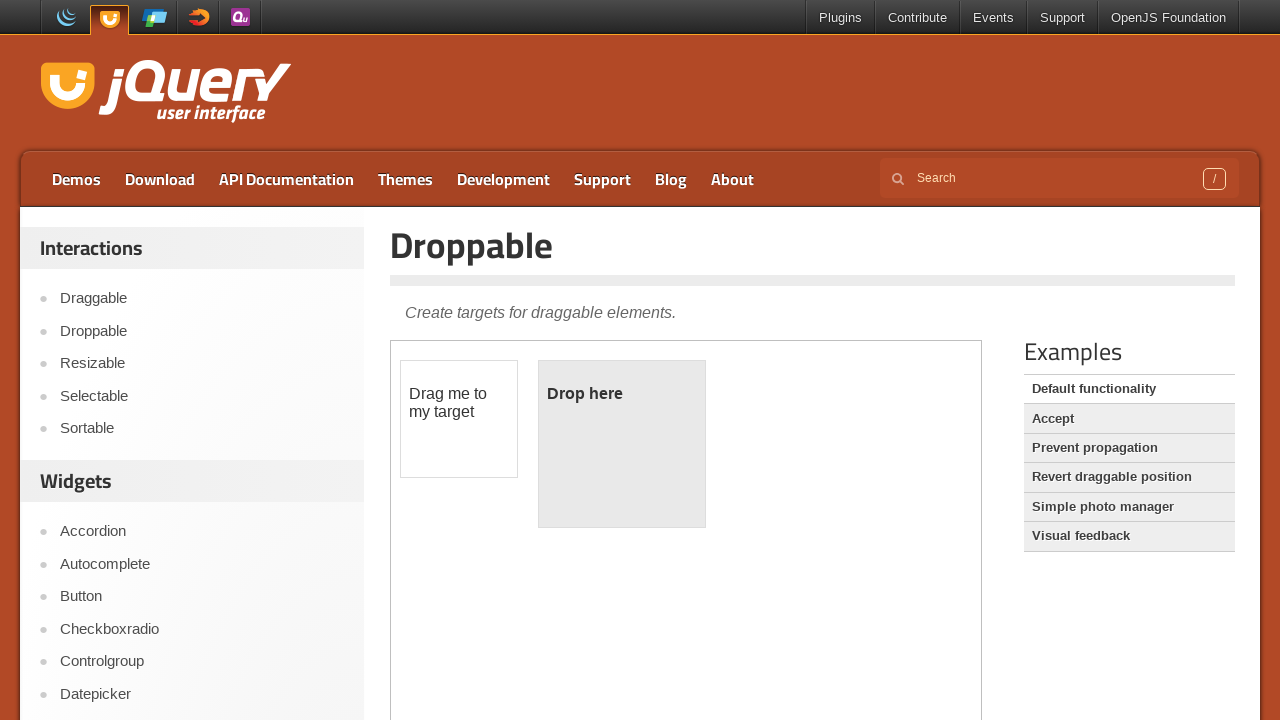

Navigated to jQuery UI droppable demo page
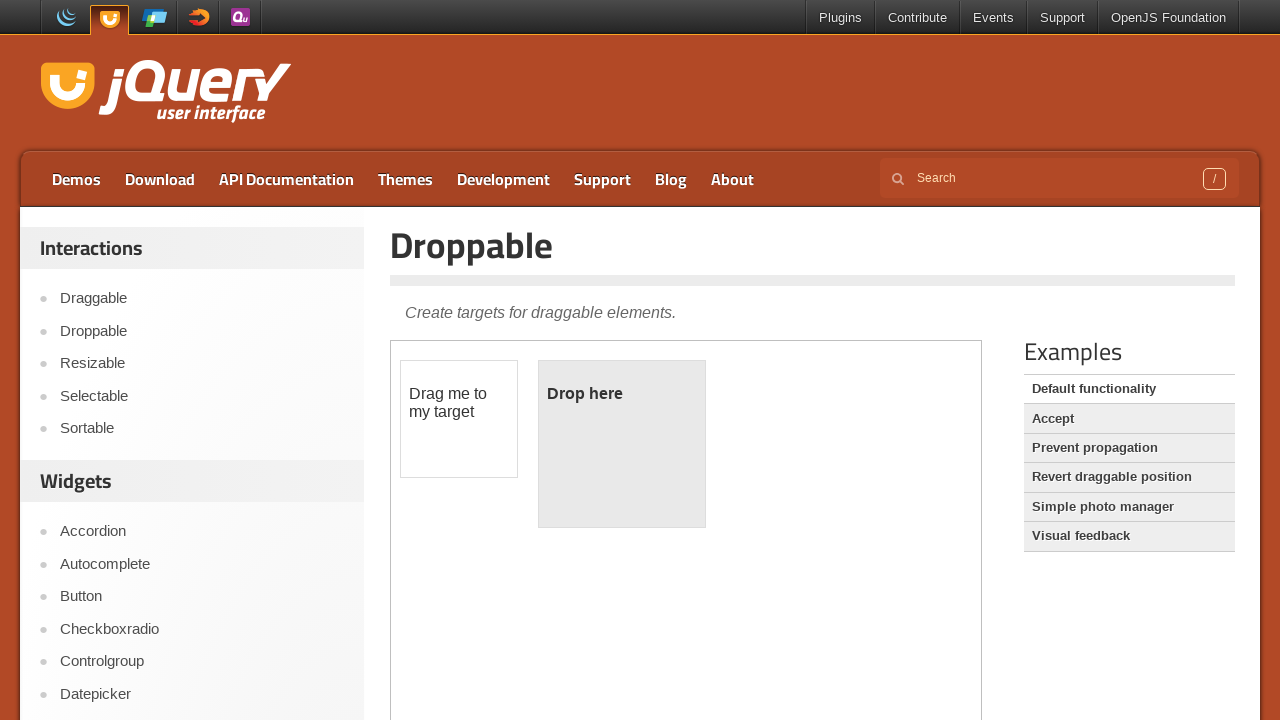

Located the demo iframe
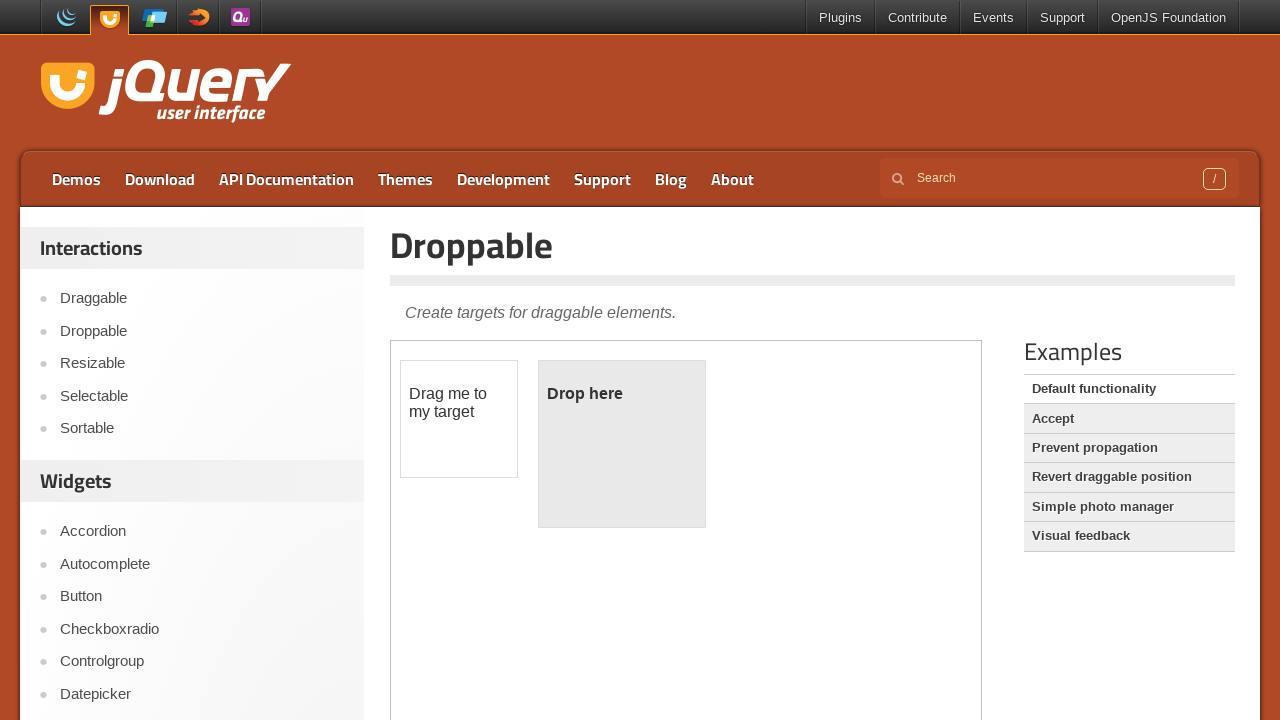

Located the draggable element
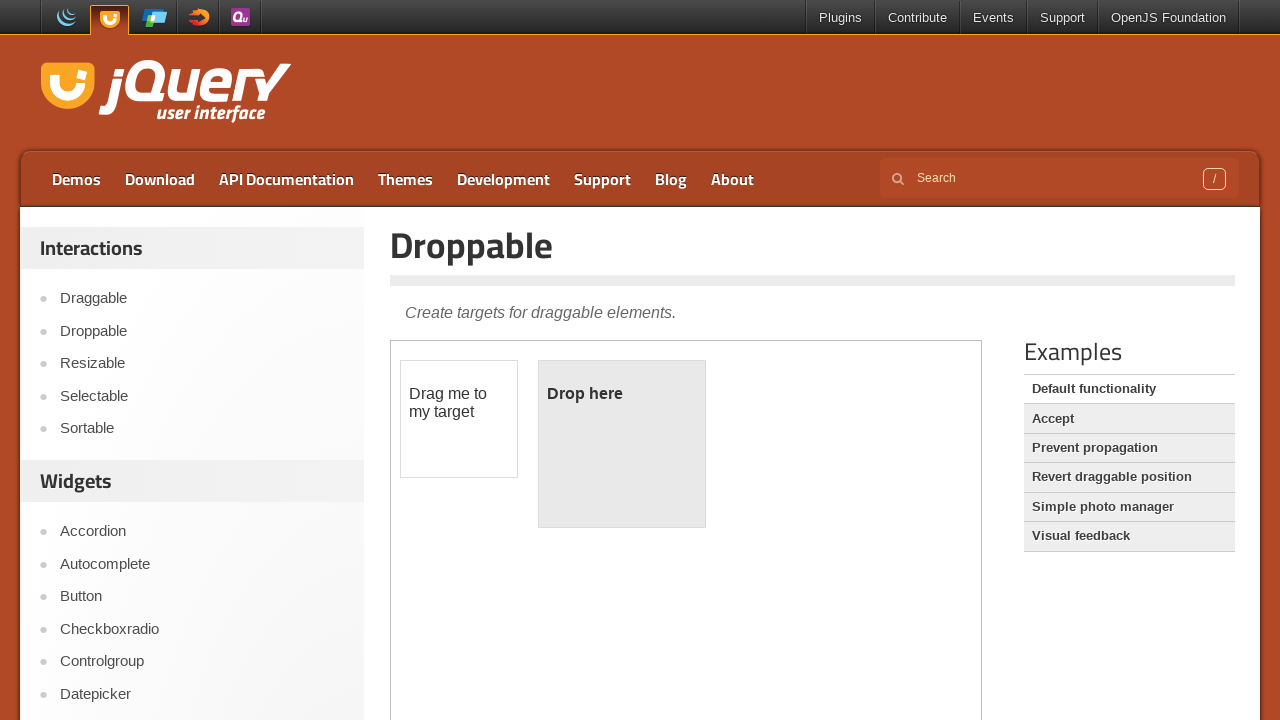

Located the droppable target element
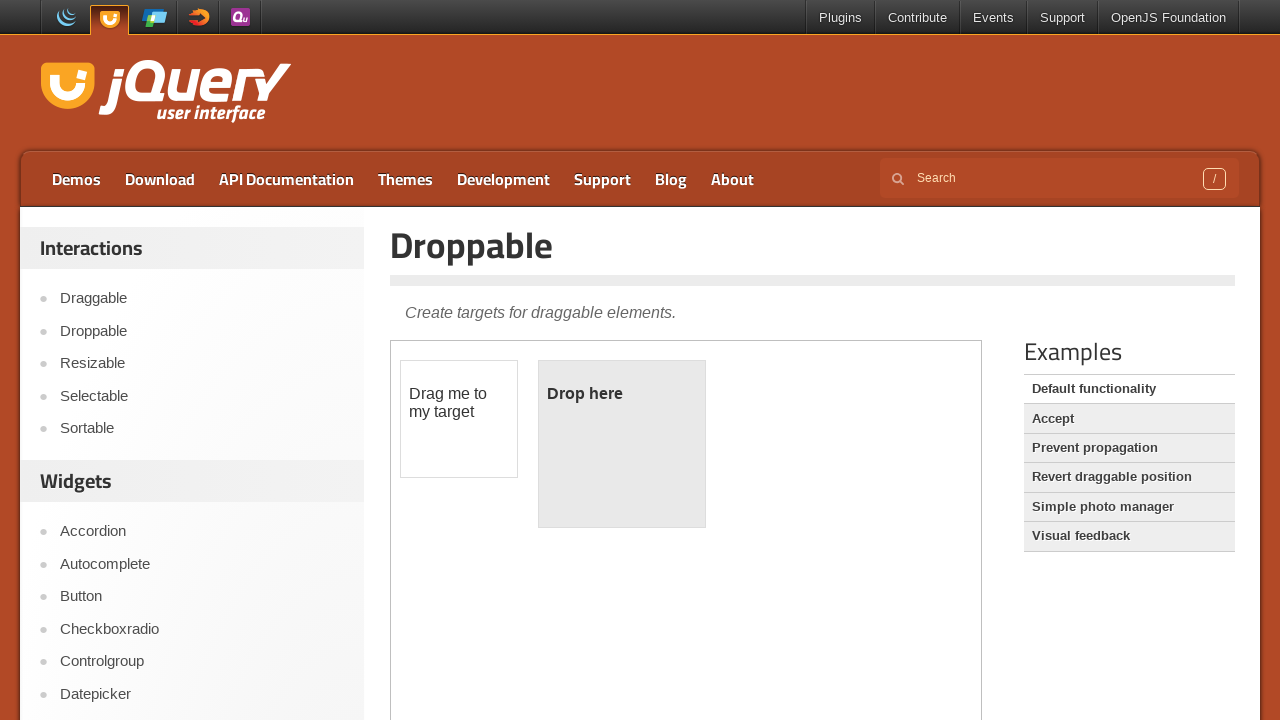

Retrieved bounding box of droppable element
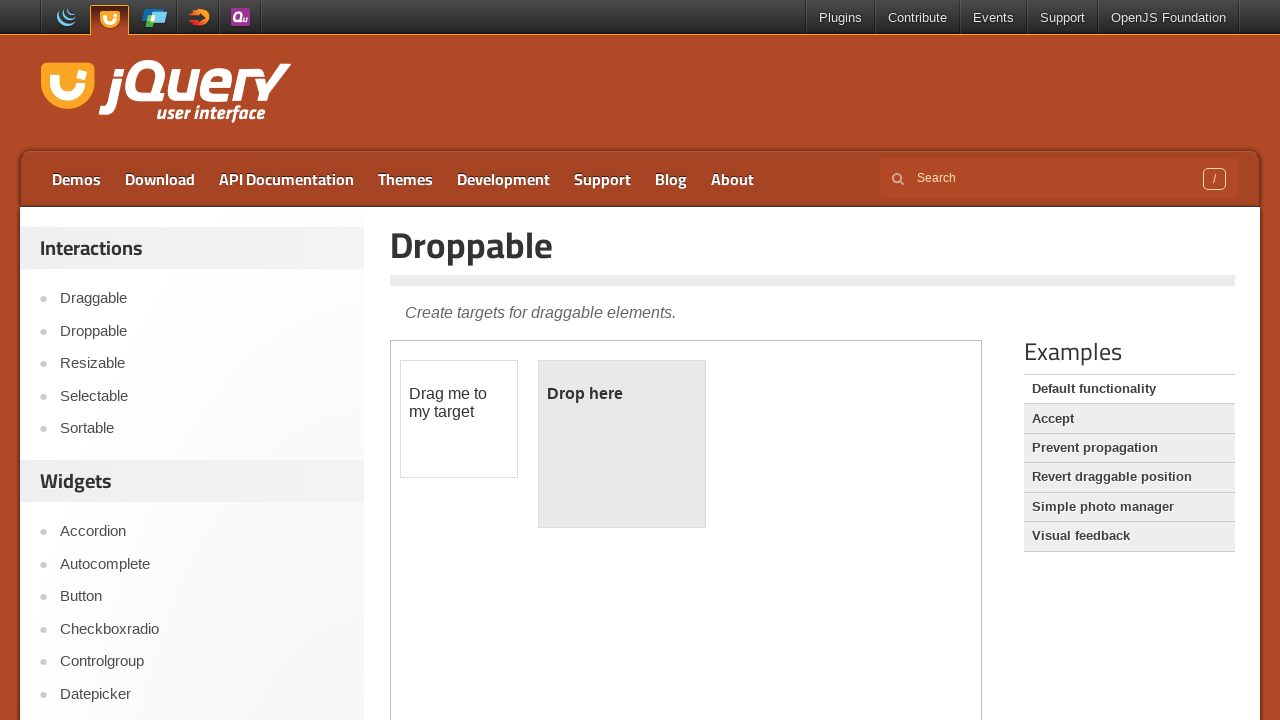

Dragged draggable element onto droppable target at (622, 444)
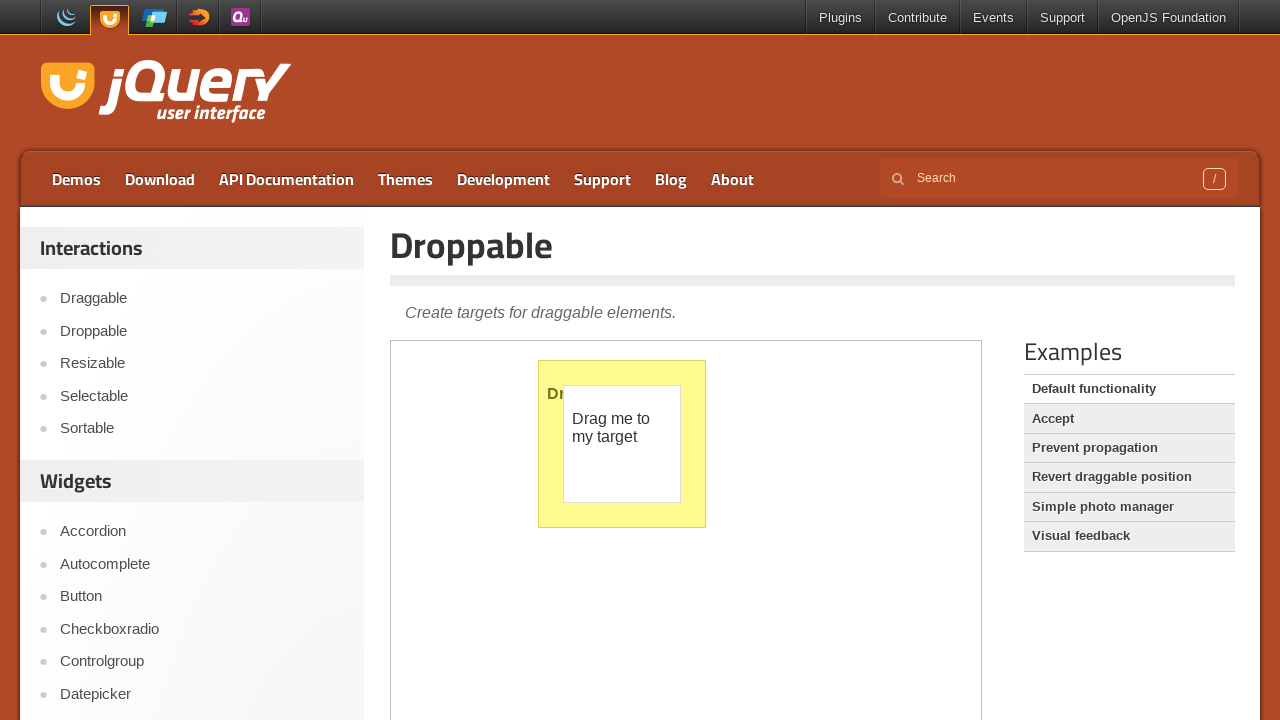

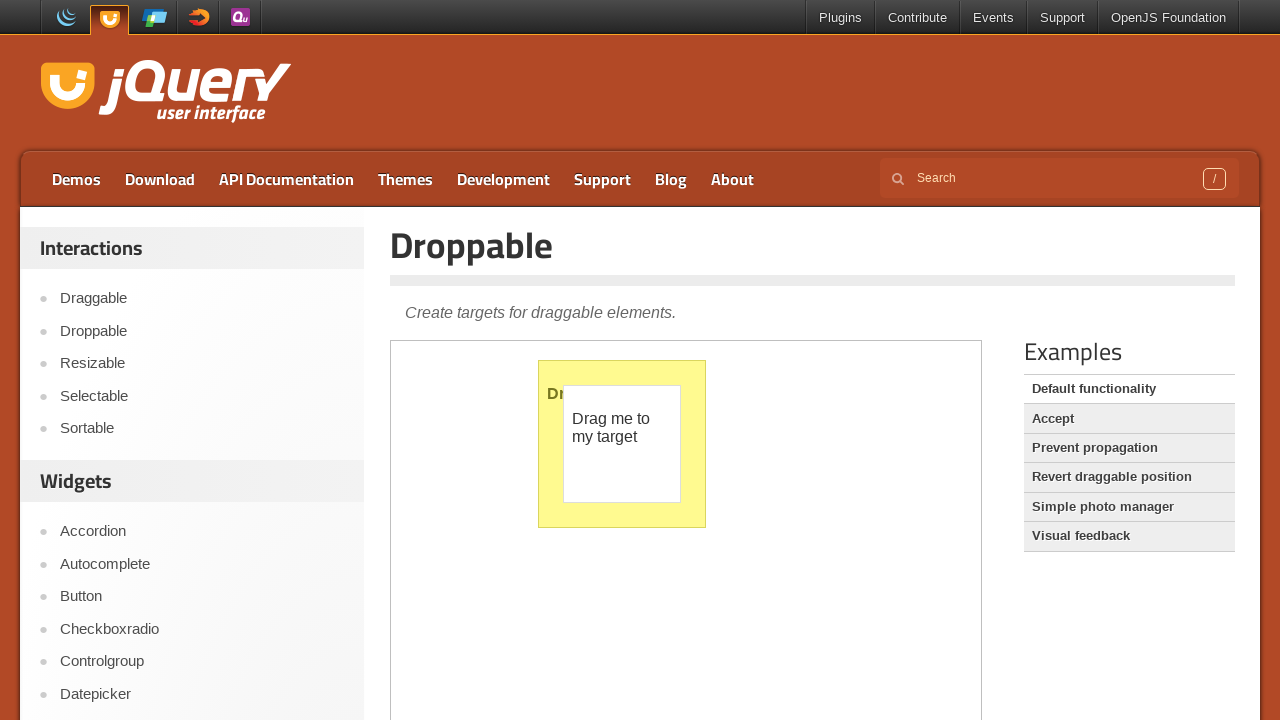